Tests Bootstrap dropdown functionality by clicking the dropdown button and selecting "About Us" from the dropdown menu options

Starting URL: https://seleniumpractise.blogspot.com/2016/08/bootstrap-dropdown-example-for-selenium.html

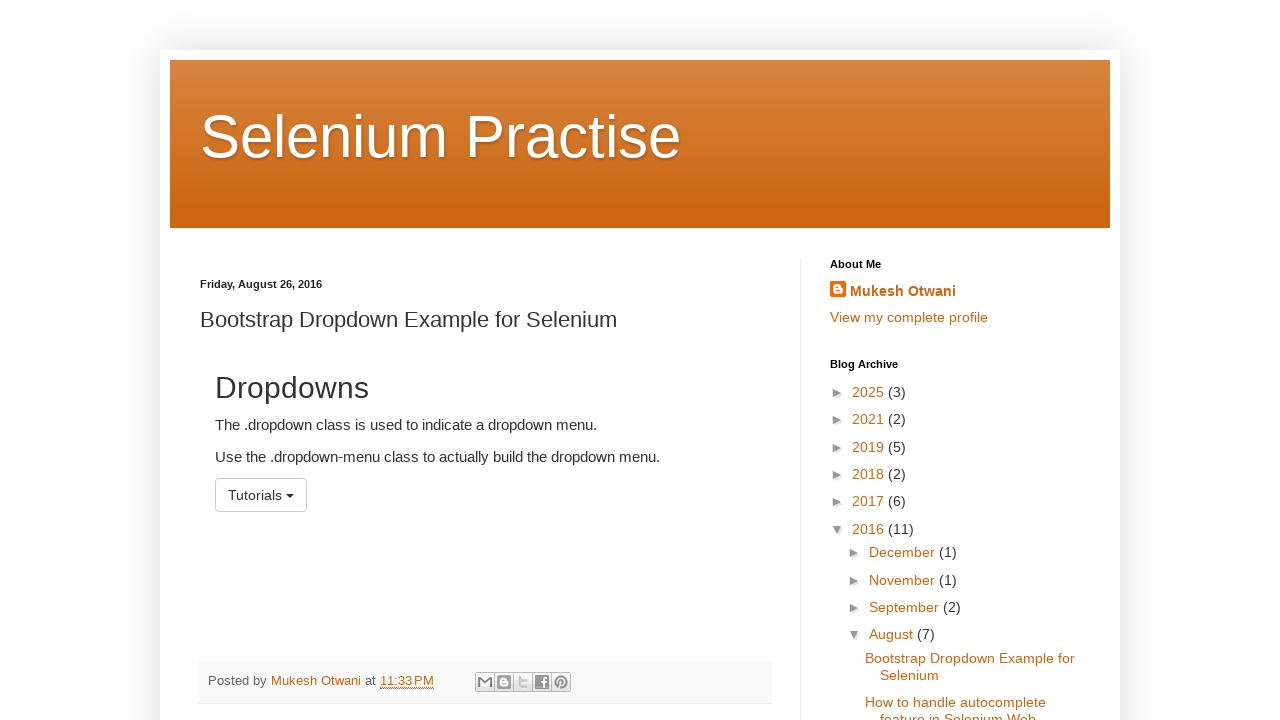

Clicked the dropdown button to open the menu at (261, 495) on button#menu1
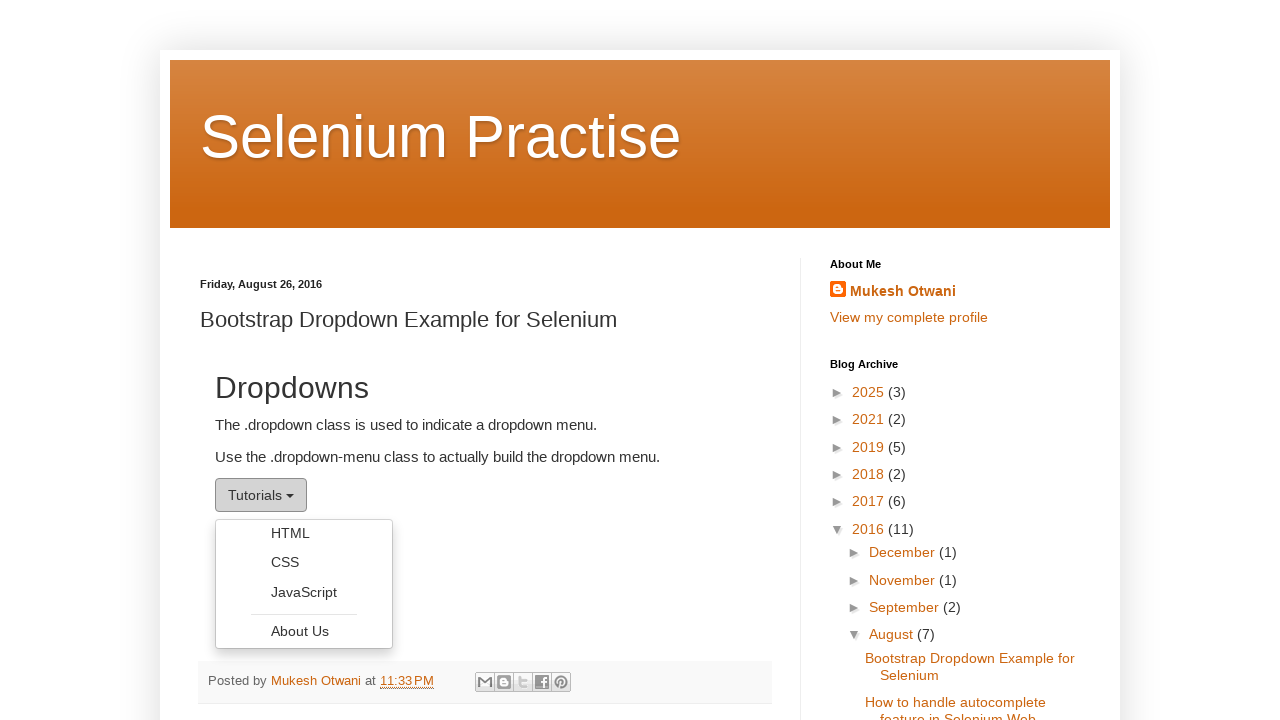

Dropdown menu became visible
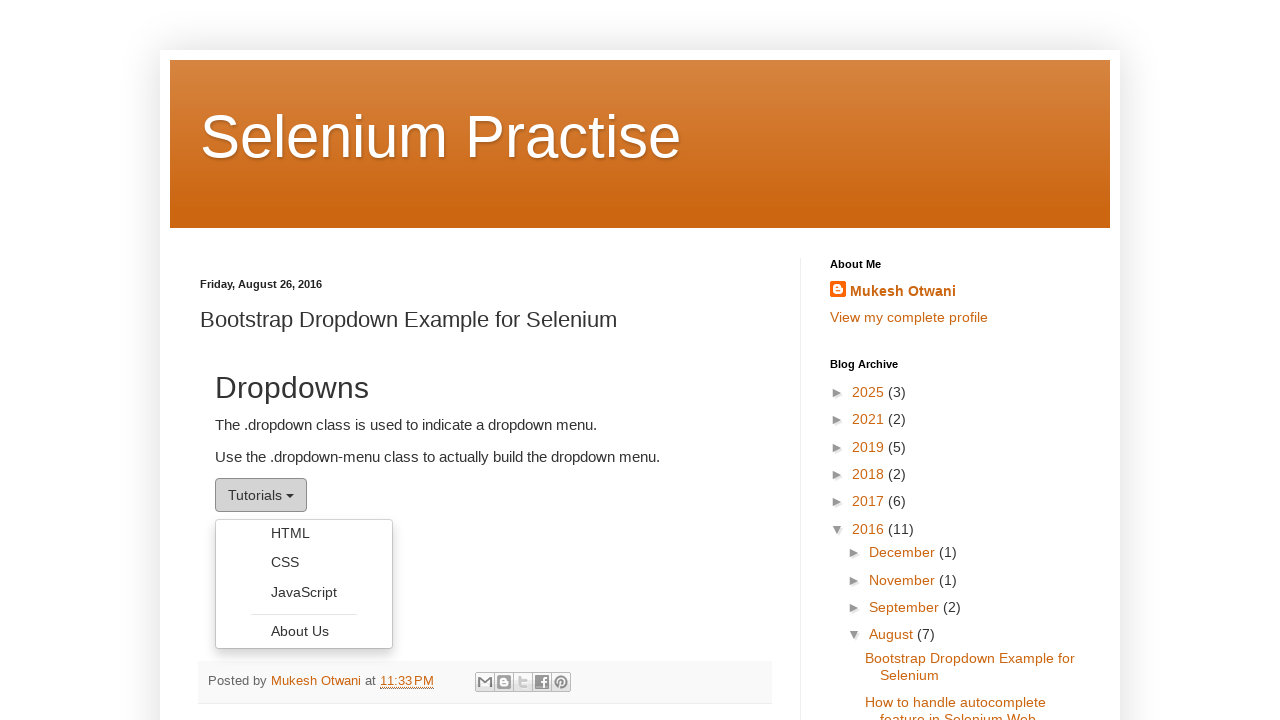

Selected 'About Us' option from the dropdown menu at (304, 631) on ul.dropdown-menu >> text=About Us
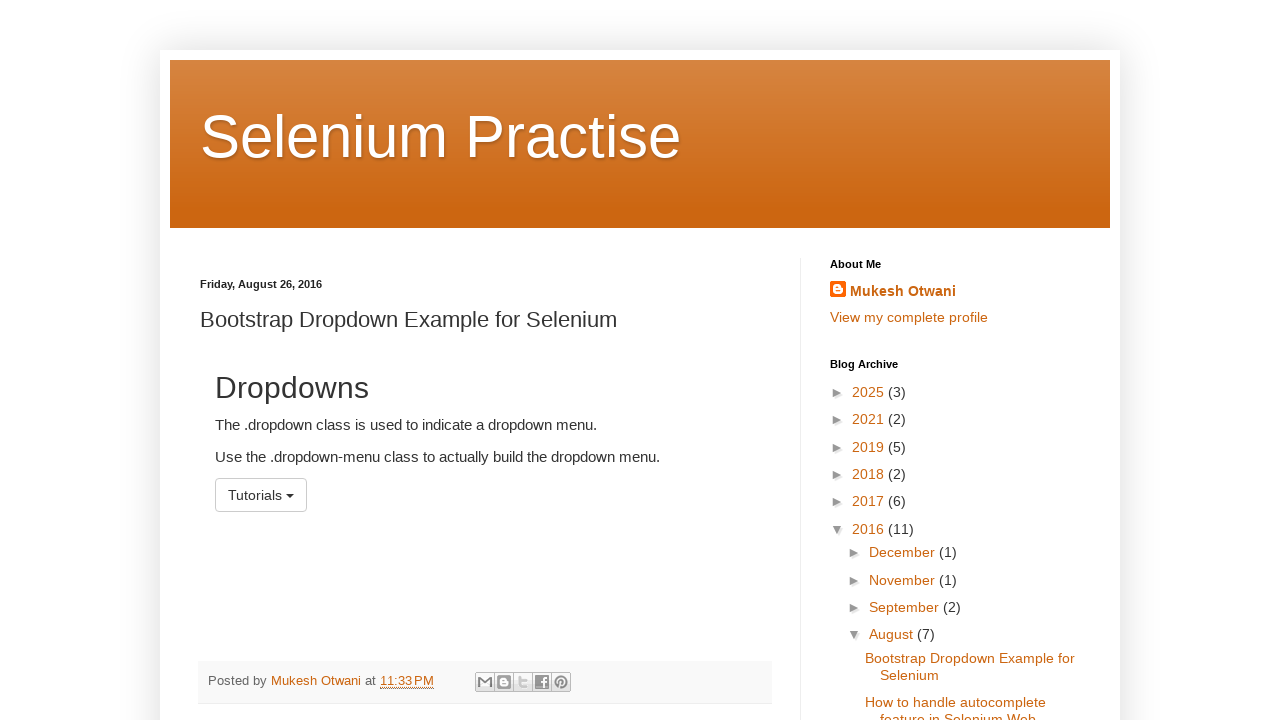

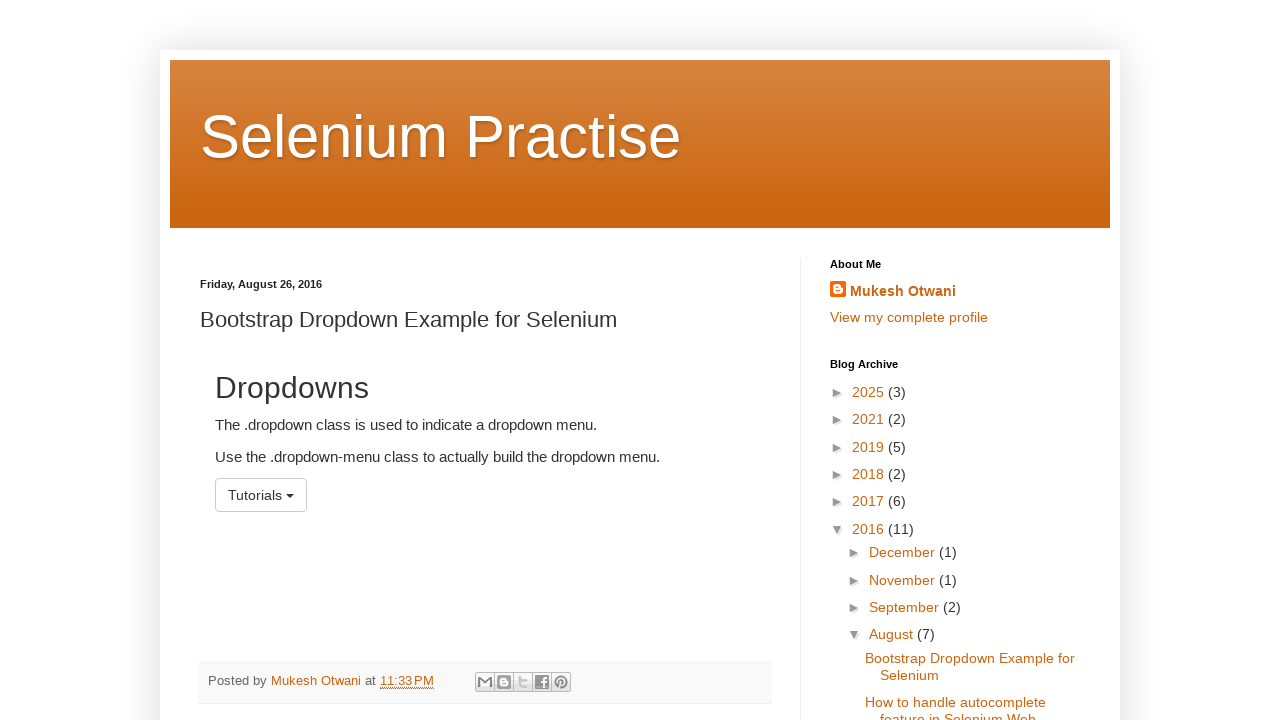